Tests a slider component by dragging it and verifying that the displayed value updates correctly

Starting URL: https://demoqa.com/slider

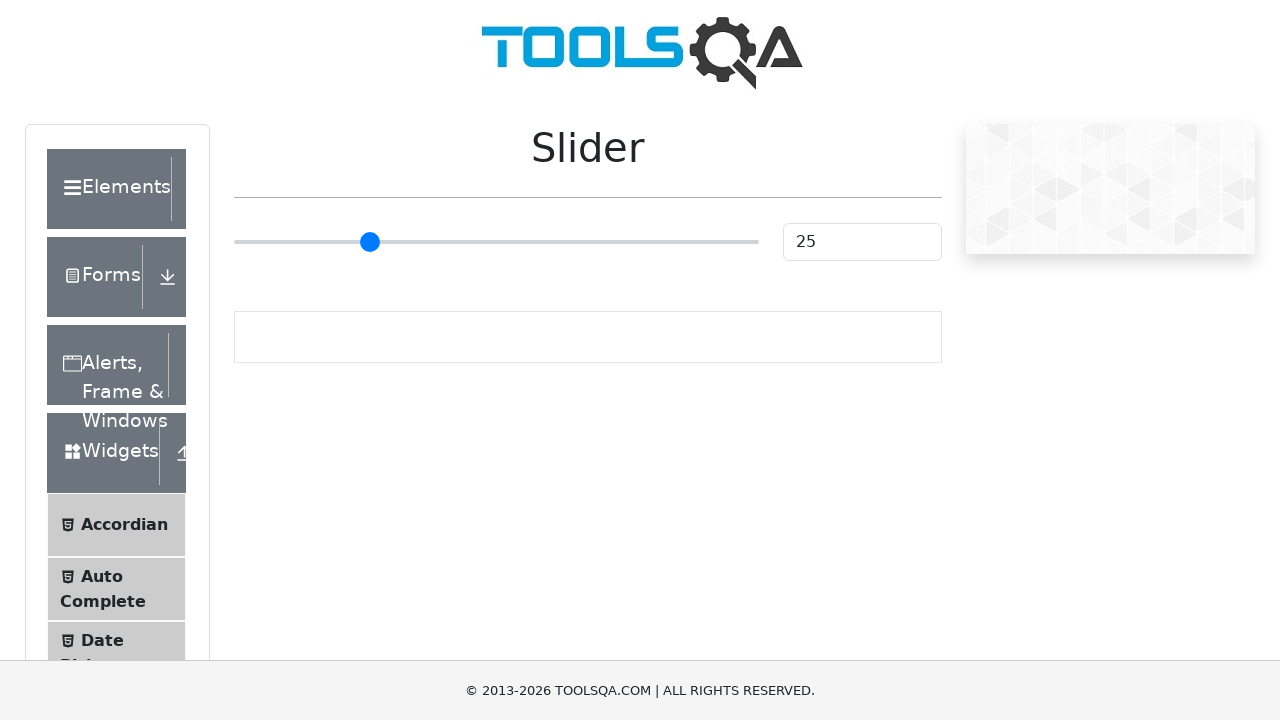

Navigated to slider demo page
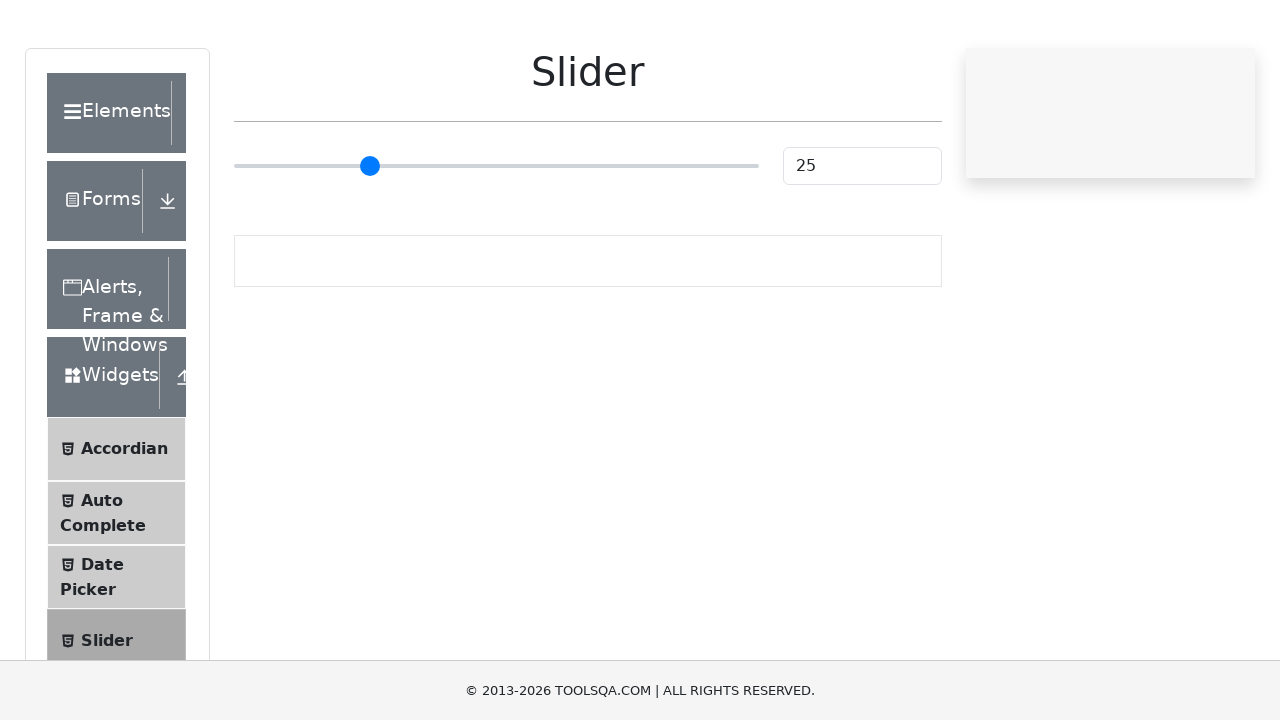

Located slider element
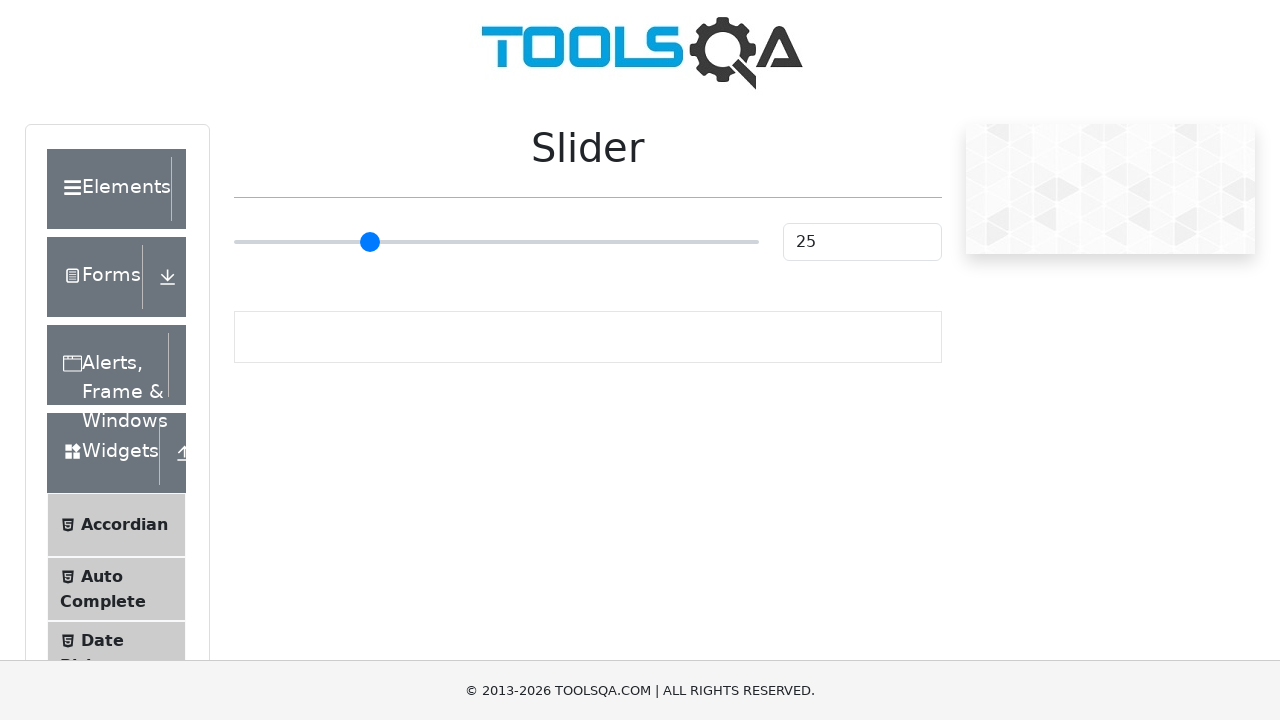

Retrieved slider bounding box
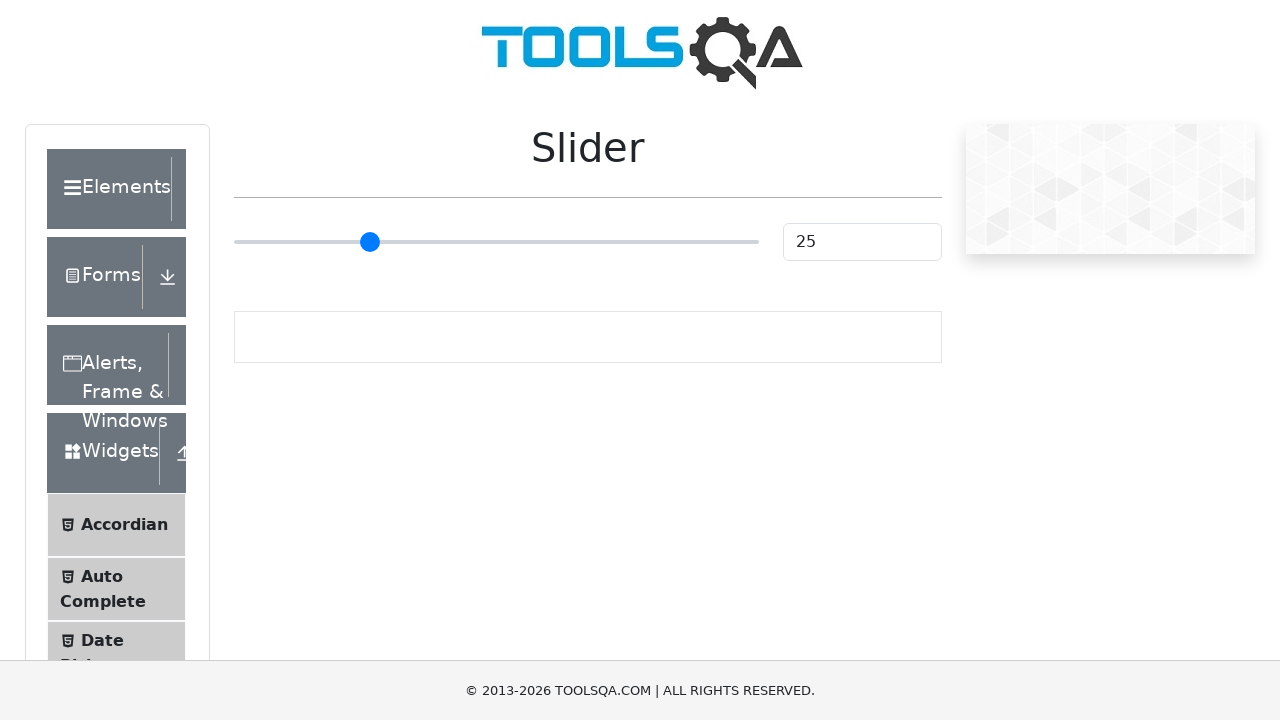

Moved mouse to slider center at (496, 242)
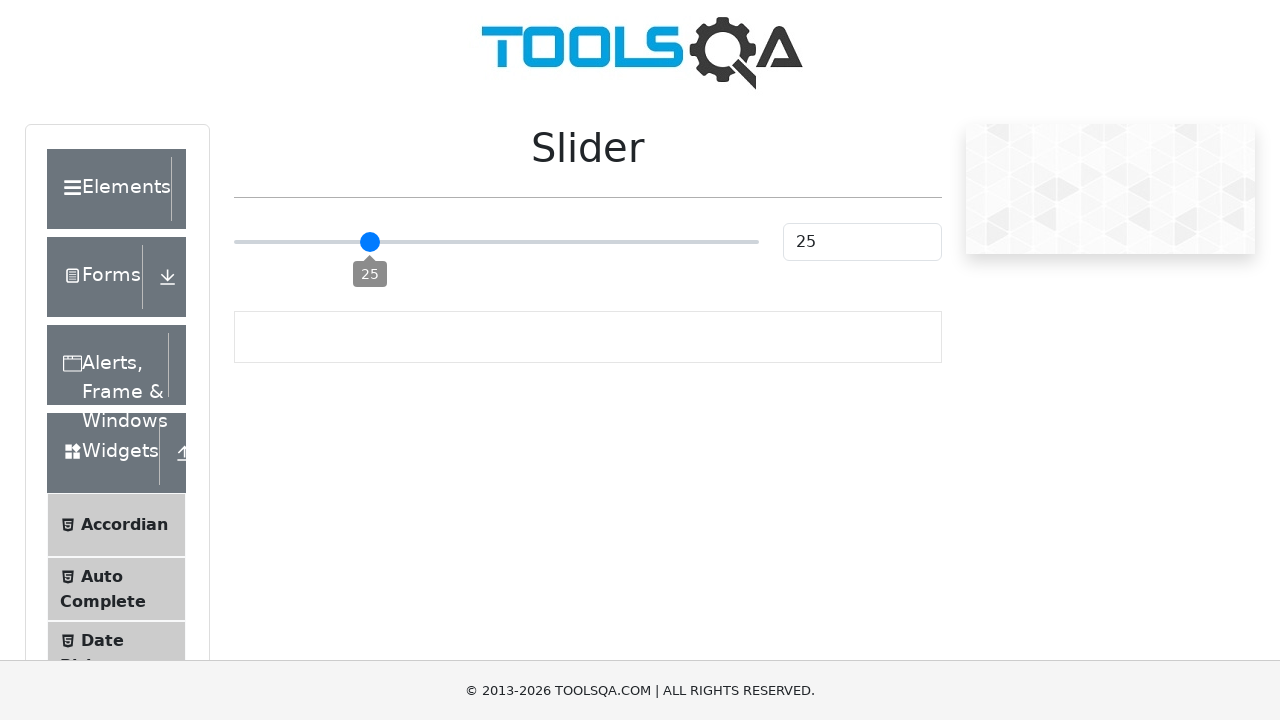

Pressed mouse button down on slider at (496, 242)
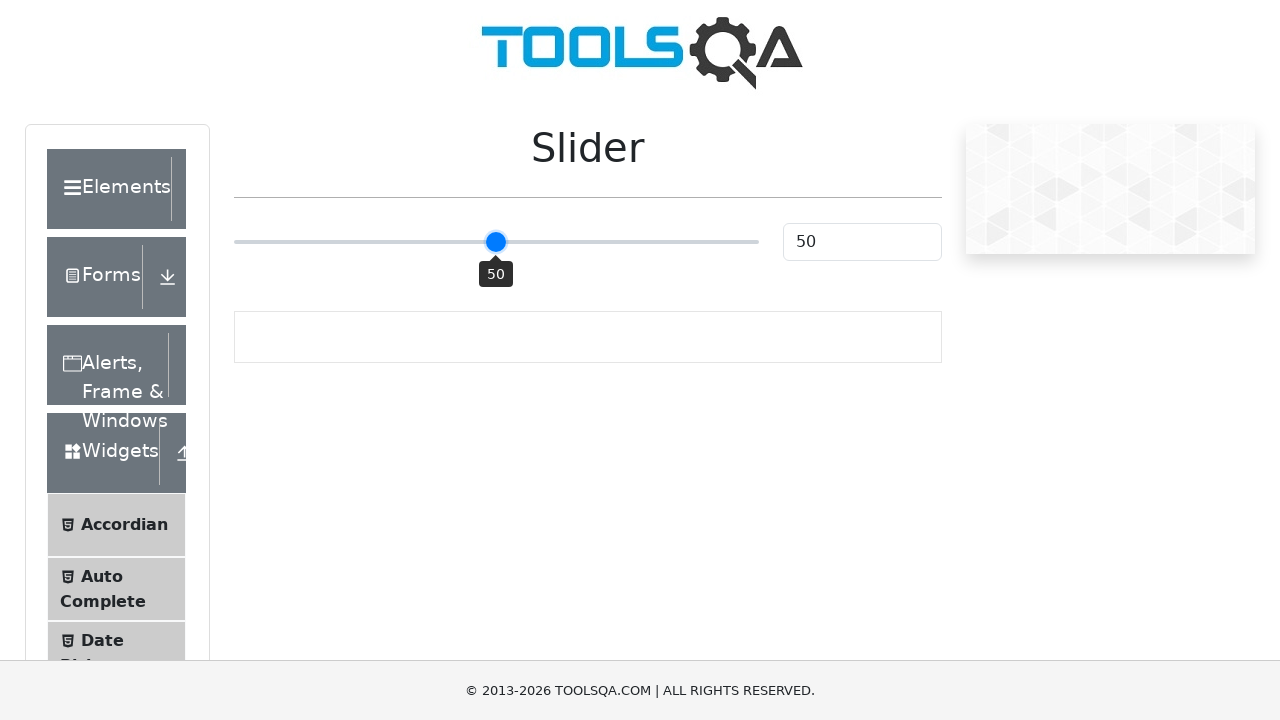

Dragged slider 20 pixels to the right at (516, 242)
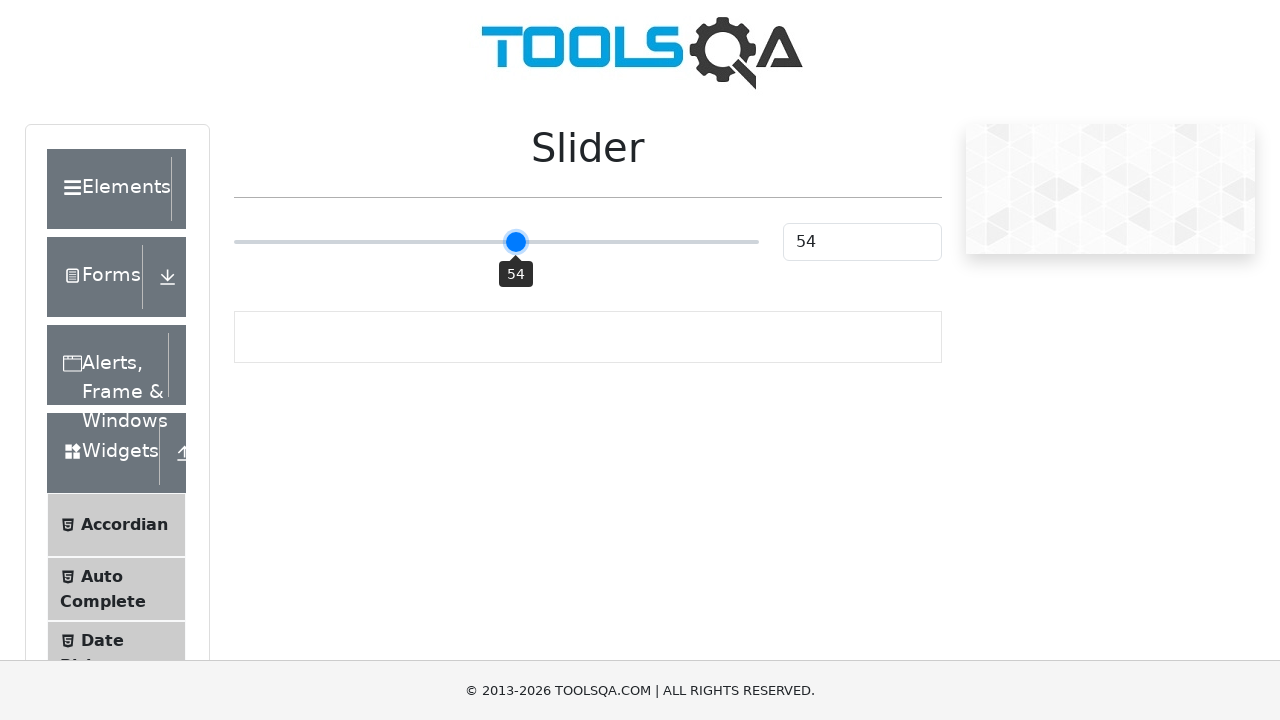

Released mouse button after dragging slider at (516, 242)
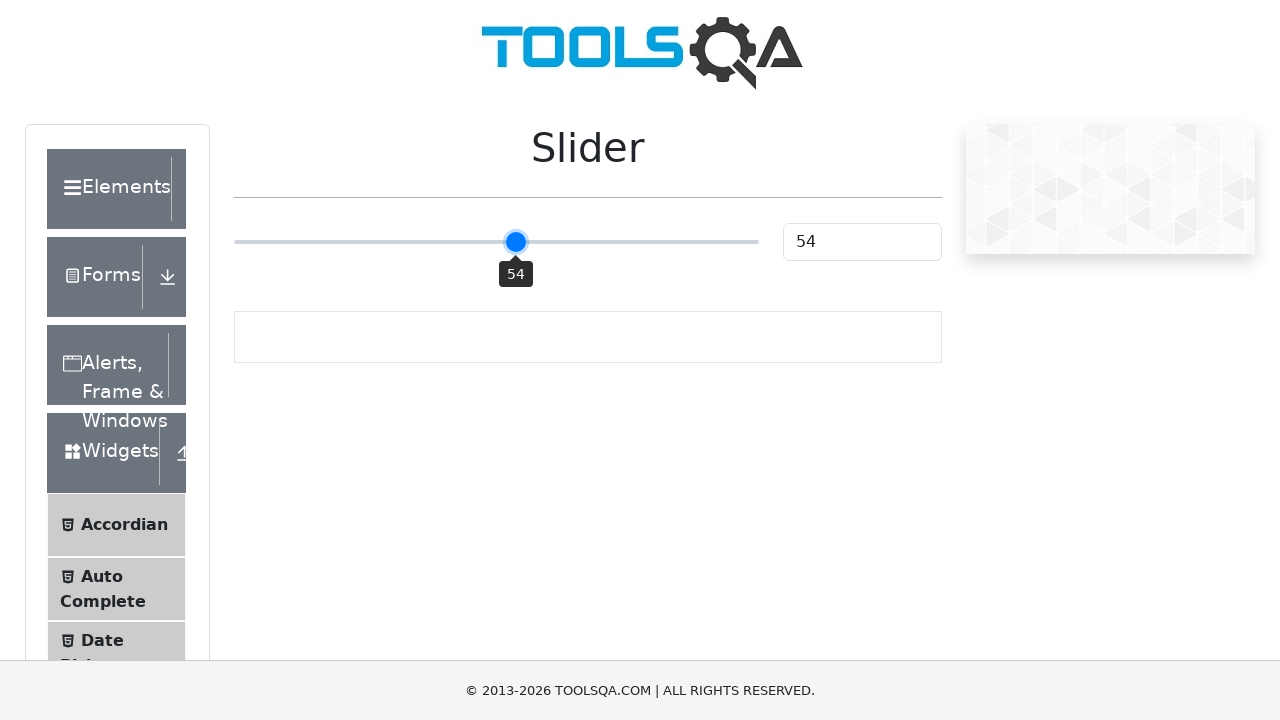

Waited 500ms for slider value to update
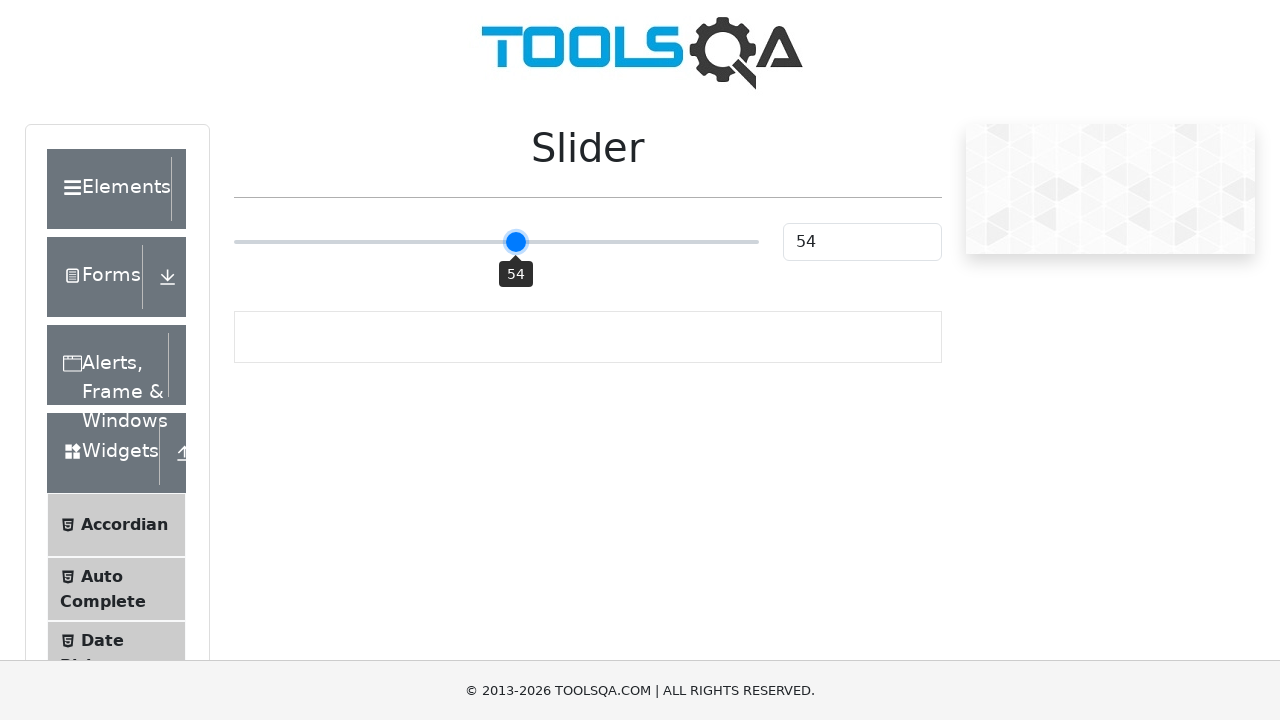

Retrieved tooltip value: 54
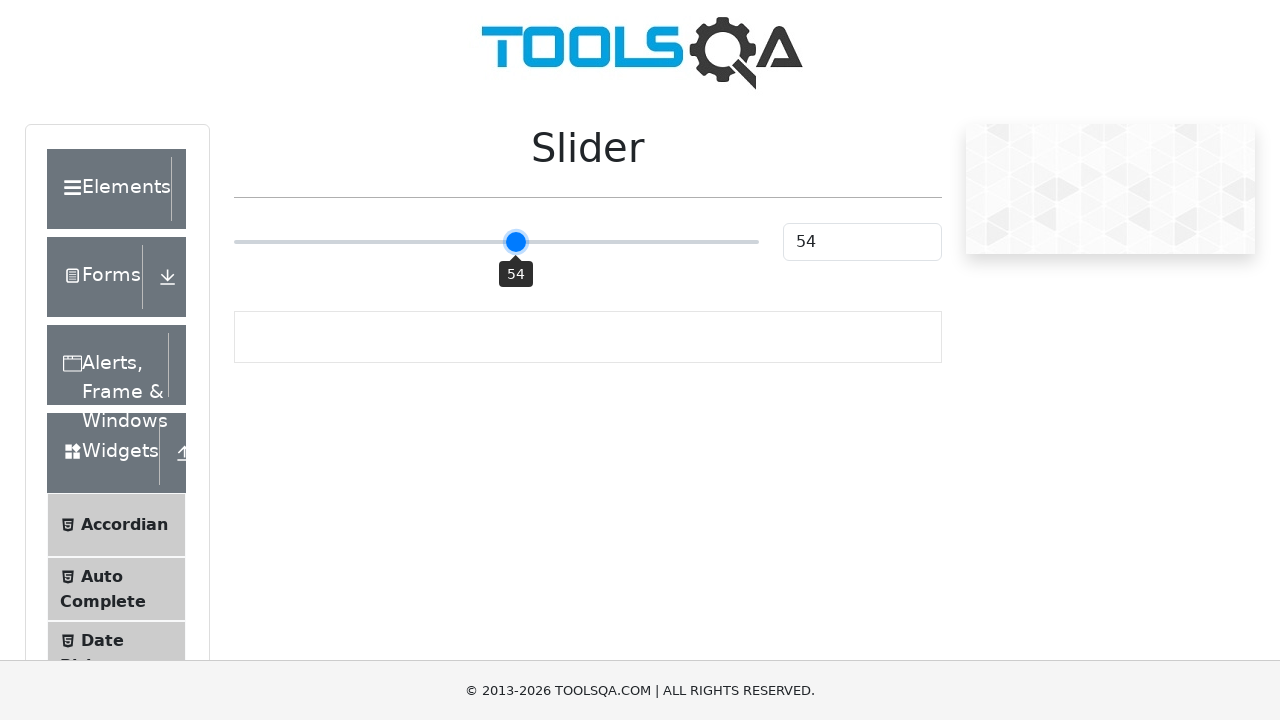

Retrieved slider value attribute: 54
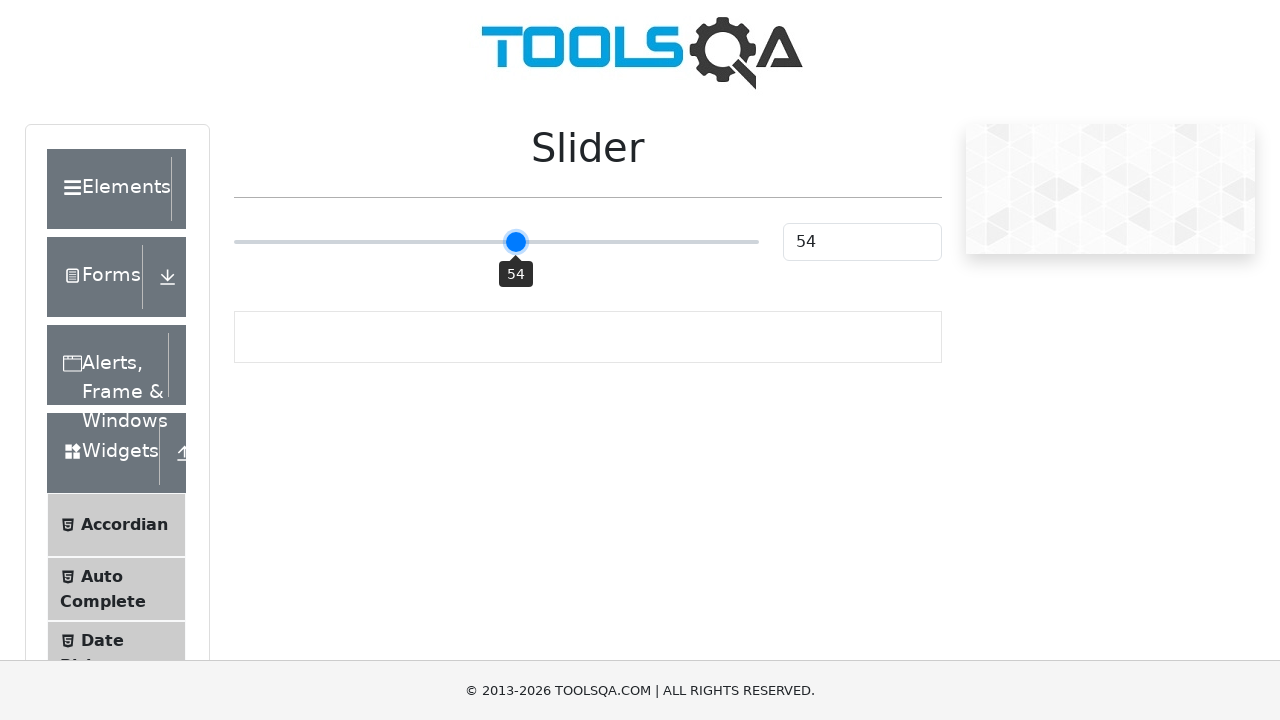

Verified tooltip and slider values match: 54
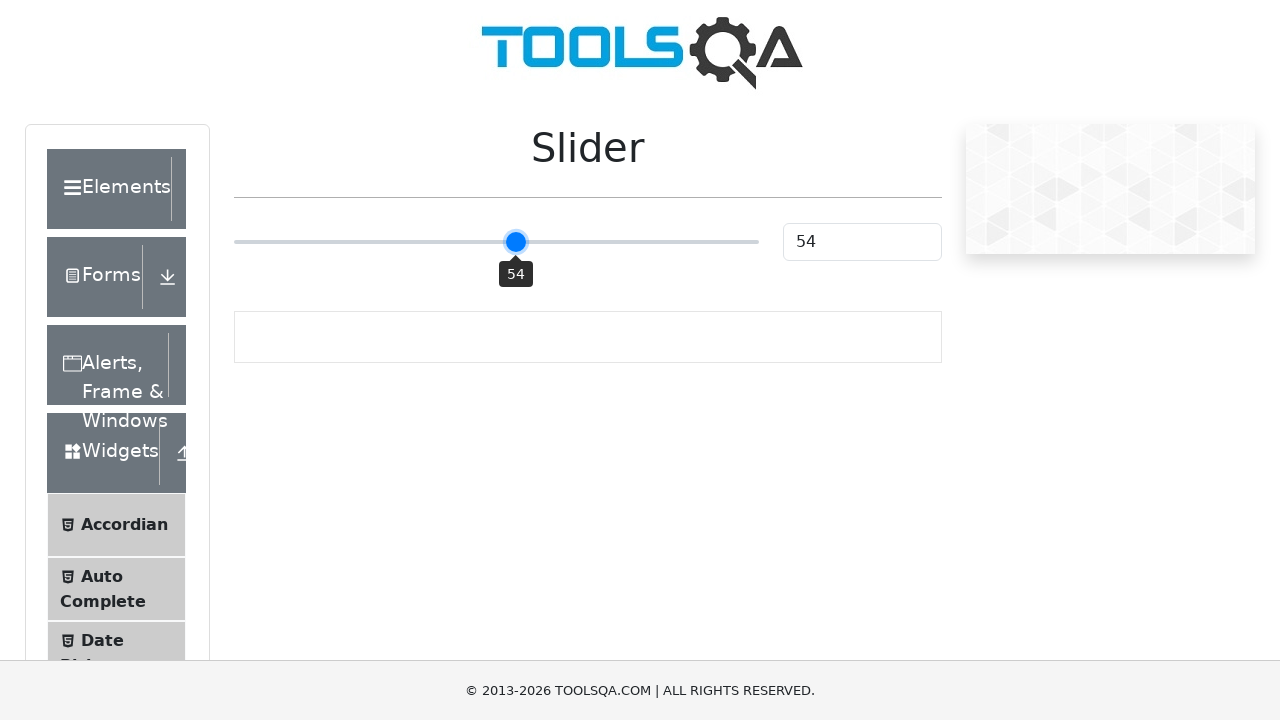

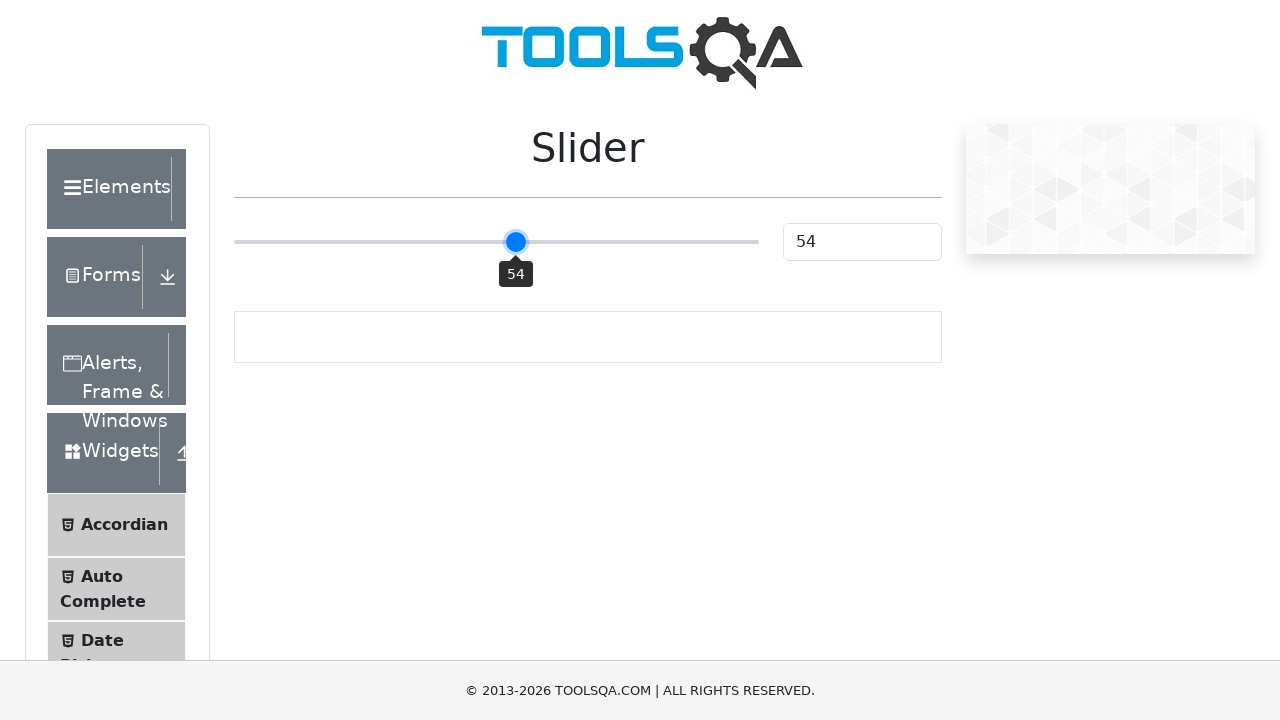